Tests a text box form by filling in user information (name, email, current address, permanent address) and submitting the form

Starting URL: https://demoqa.com/text-box

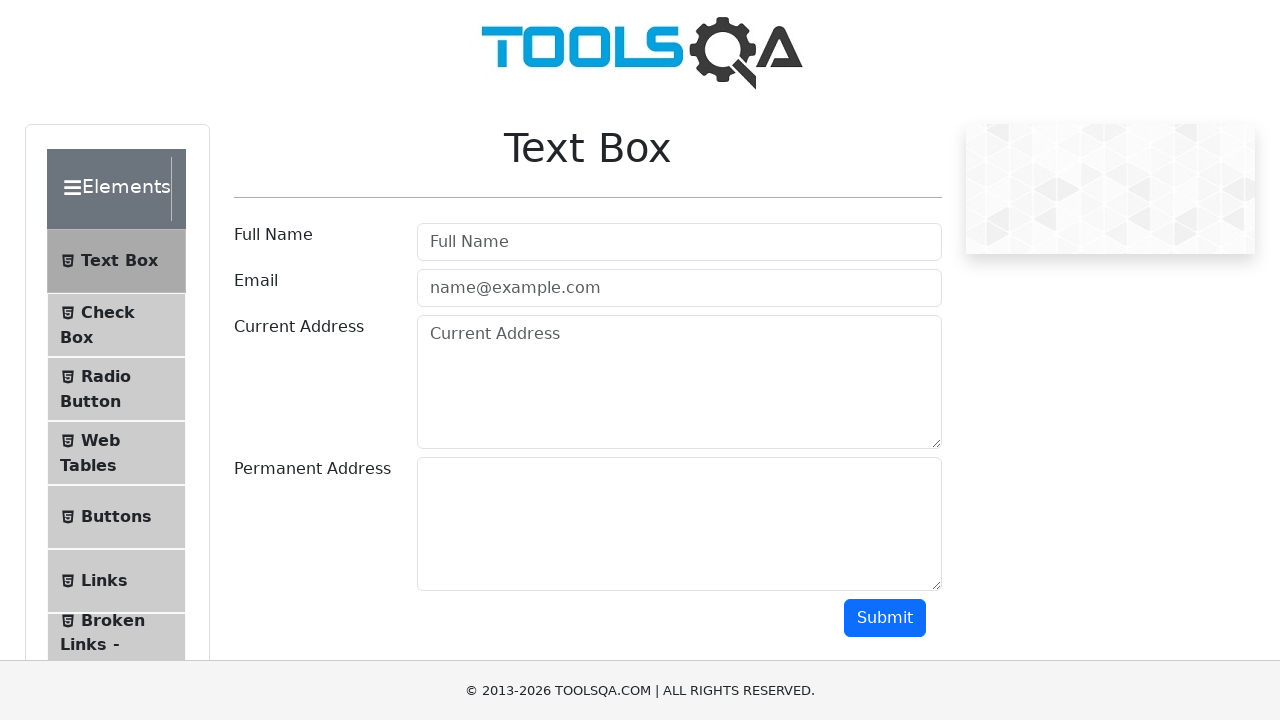

Filled in user name field with 'John' on input#userName
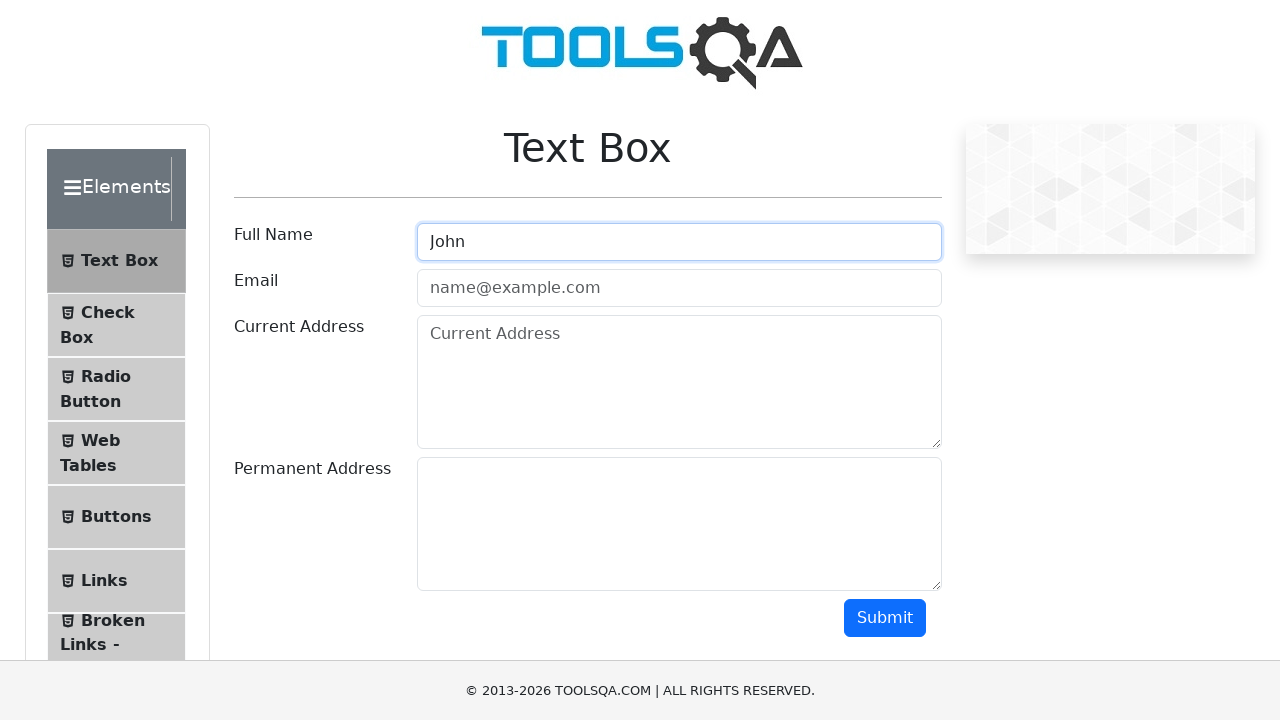

Filled in email field with 'john@gmail.com' on input#userEmail
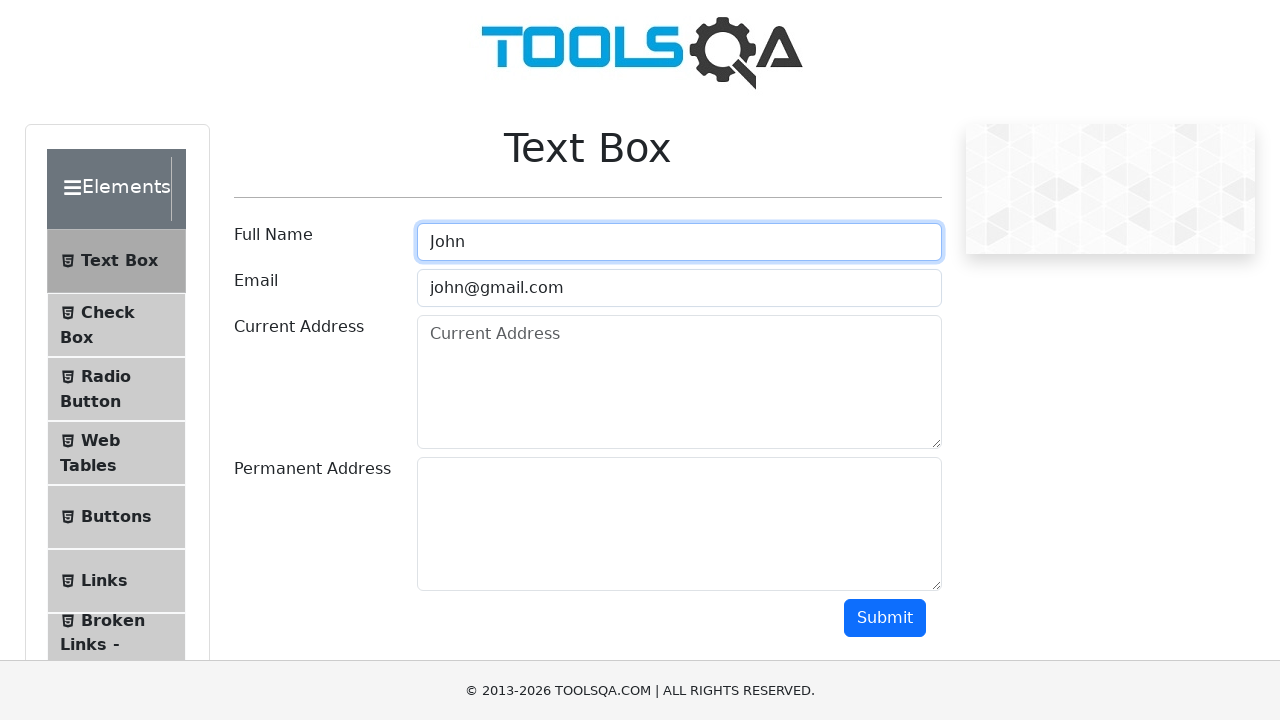

Filled in current address field with '501 Ocean ave Brooklyn' on textarea#currentAddress
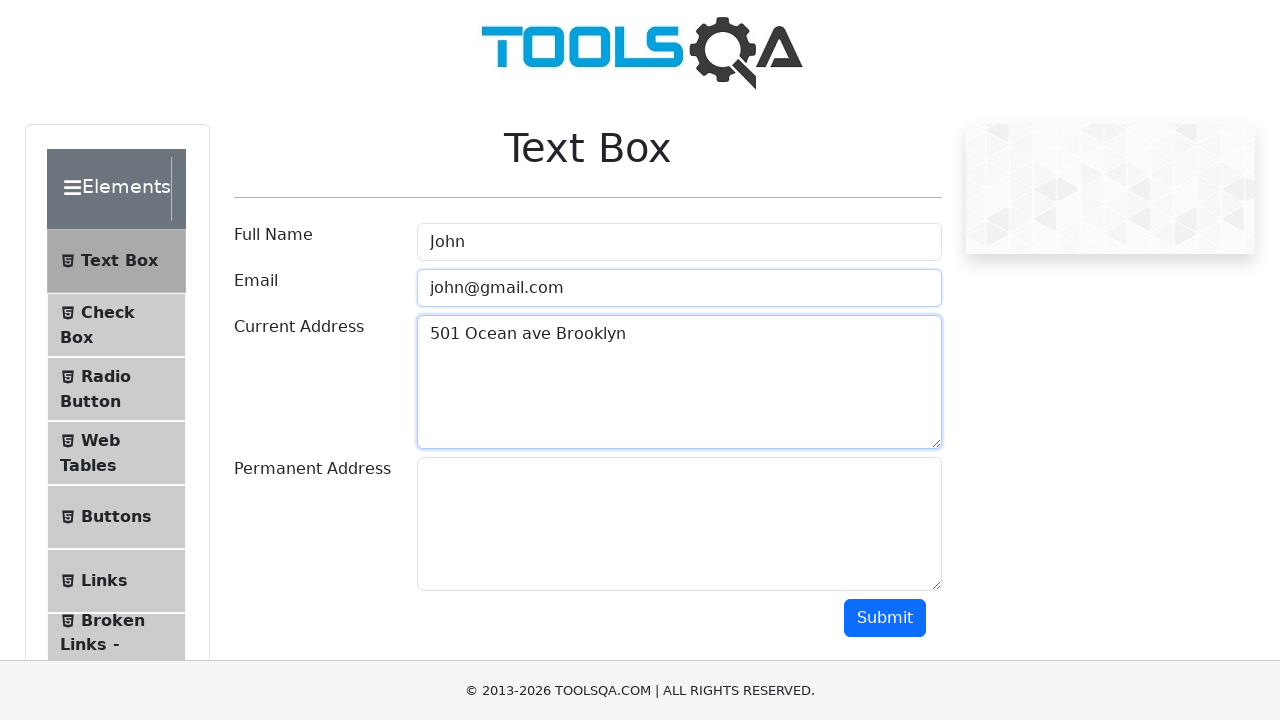

Filled in permanent address field with '1456 Della driver Hoffman-Estates' on textarea#permanentAddress
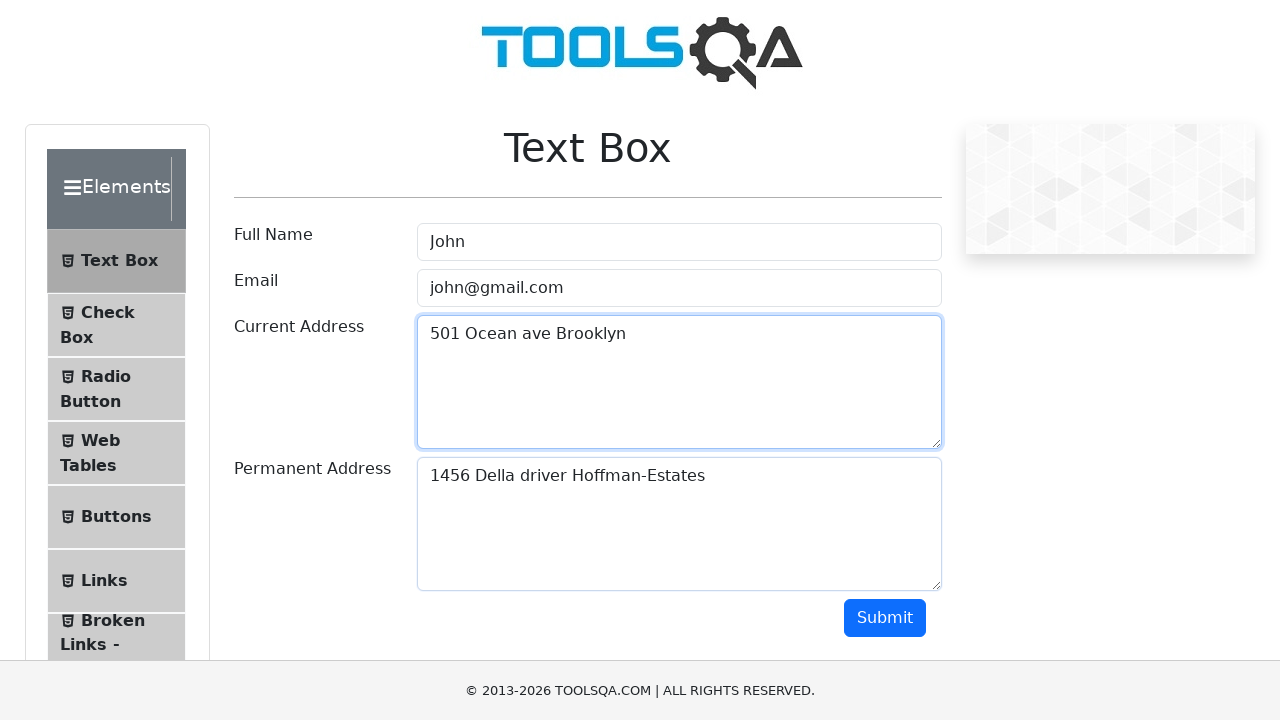

Clicked submit button to submit the form at (885, 618) on button#submit
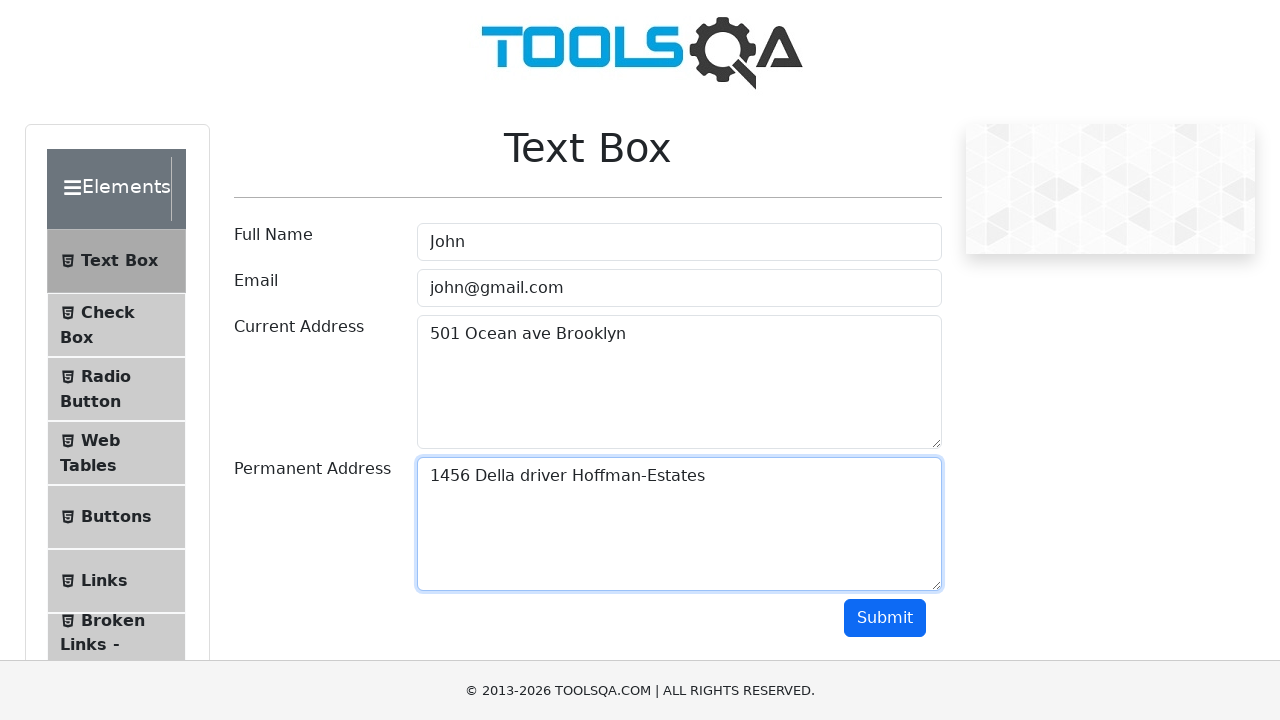

Form submission results loaded successfully
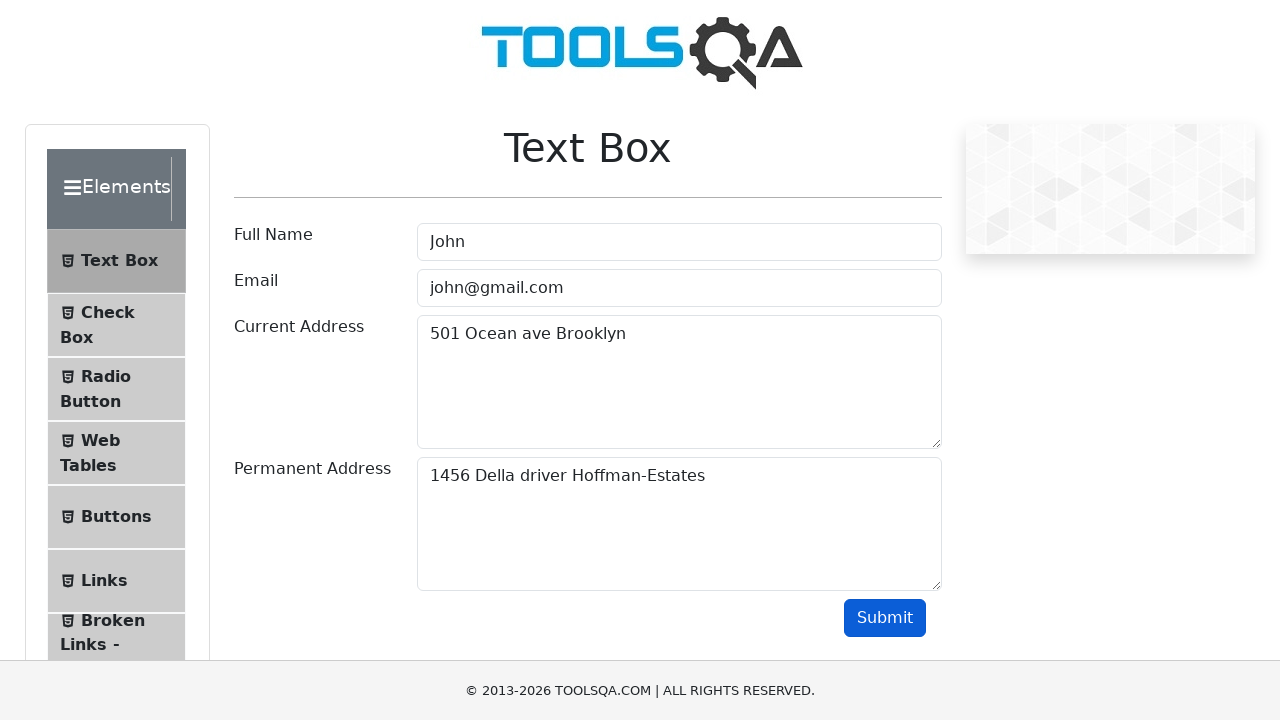

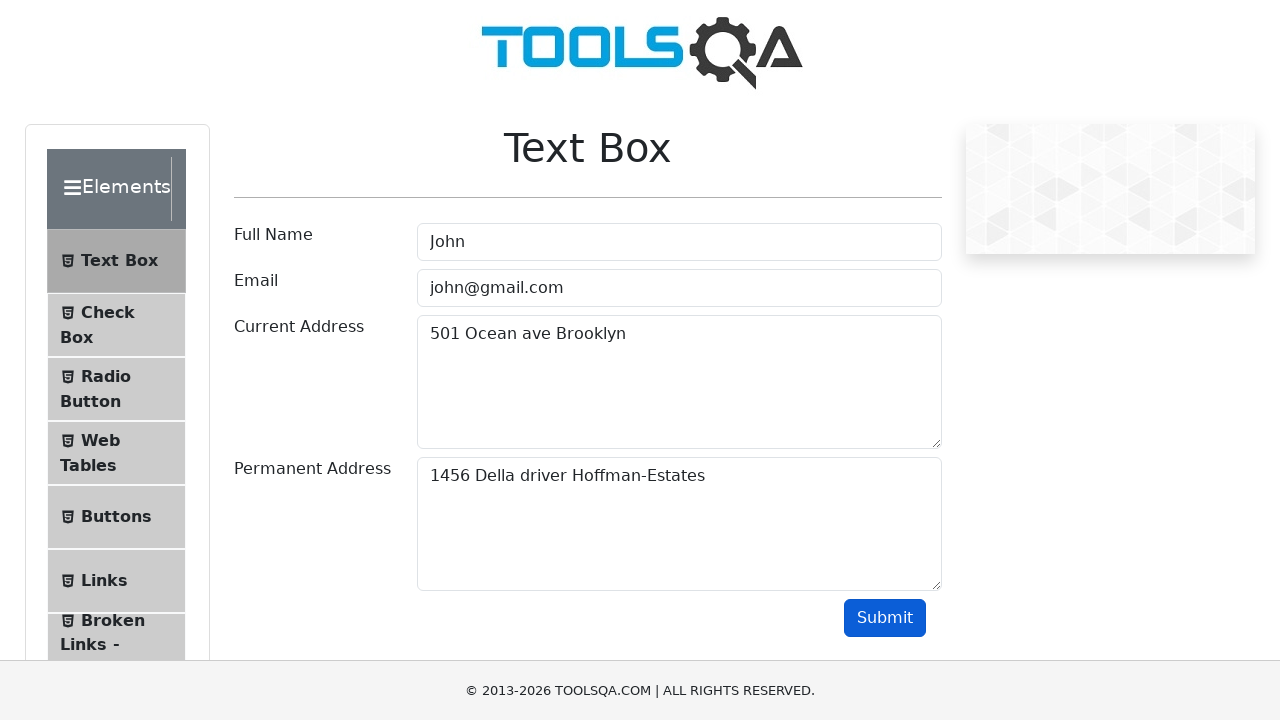